Tests window popup handling by clicking social media buttons that open new windows/tabs, iterating through each popup to get its title, closing the popups, switching back to the main window, and clicking the Instagram button again.

Starting URL: https://syntaxprojects.com/window-popup-modal-demo.php

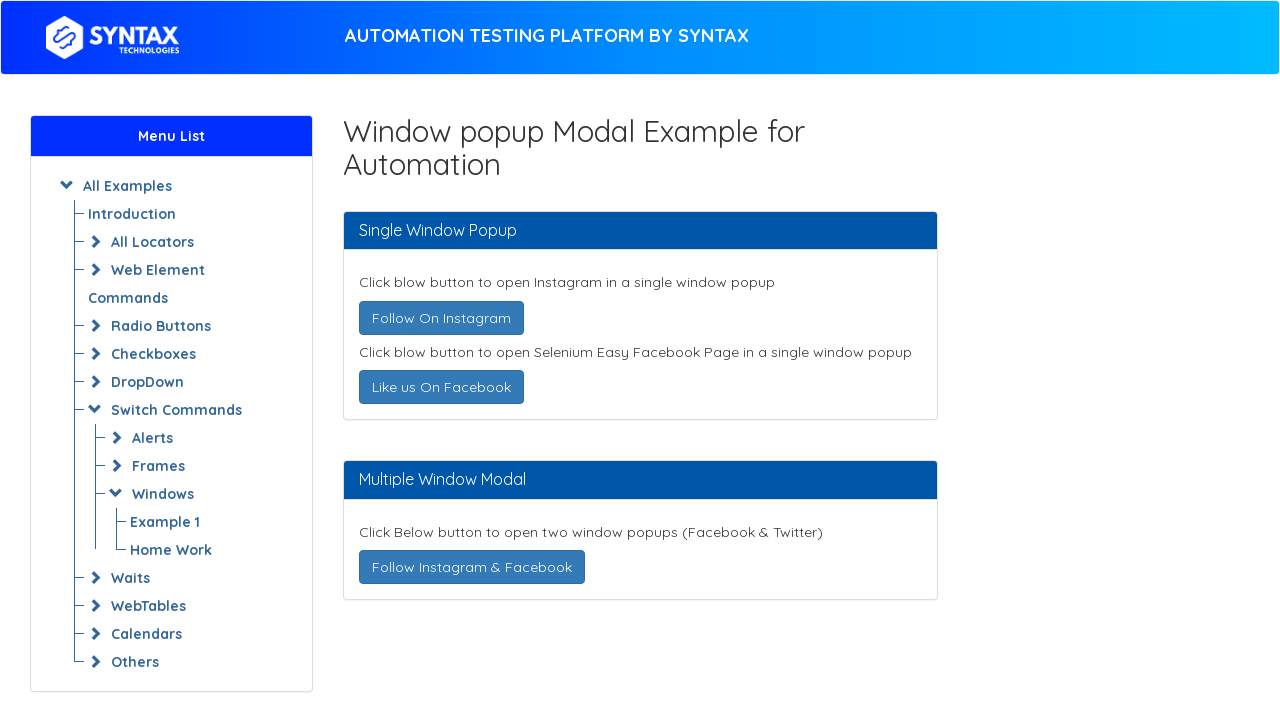

Clicked 'Follow On Instagram' button to open new window at (441, 318) on text=Follow On Instagram
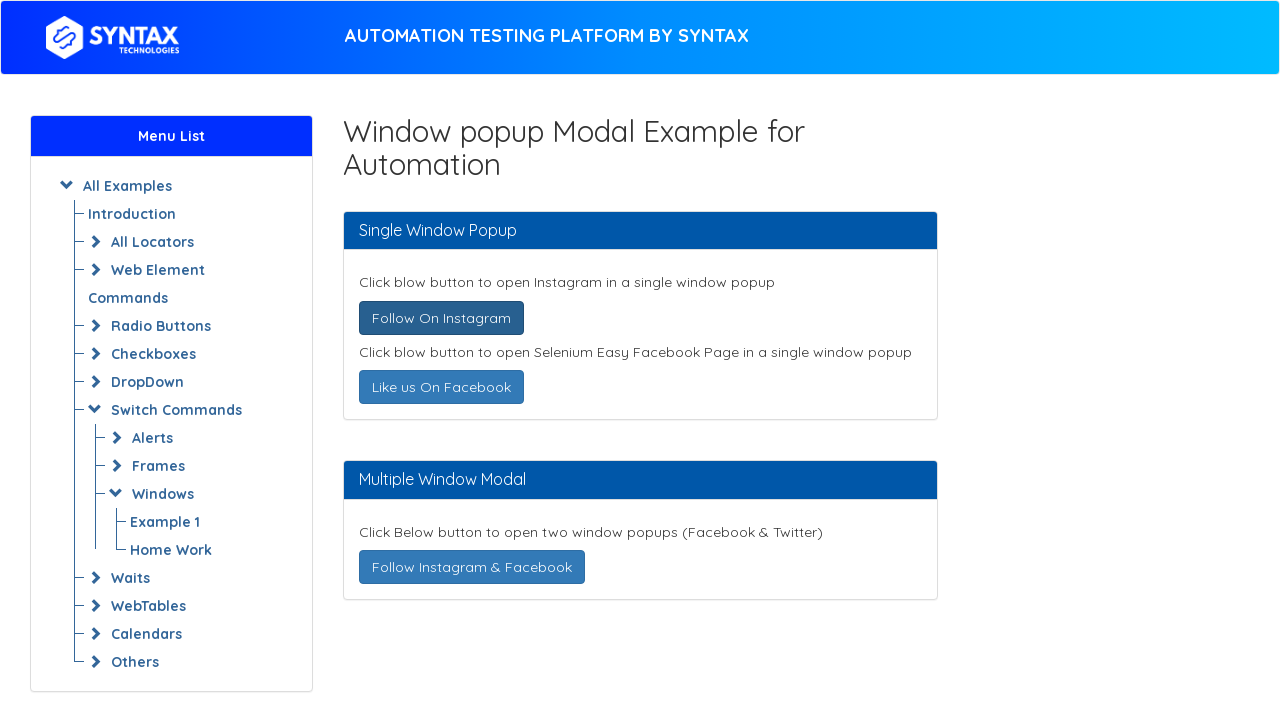

Clicked 'Like us On Facebook' button to open new window at (441, 387) on text=Like us On Facebook
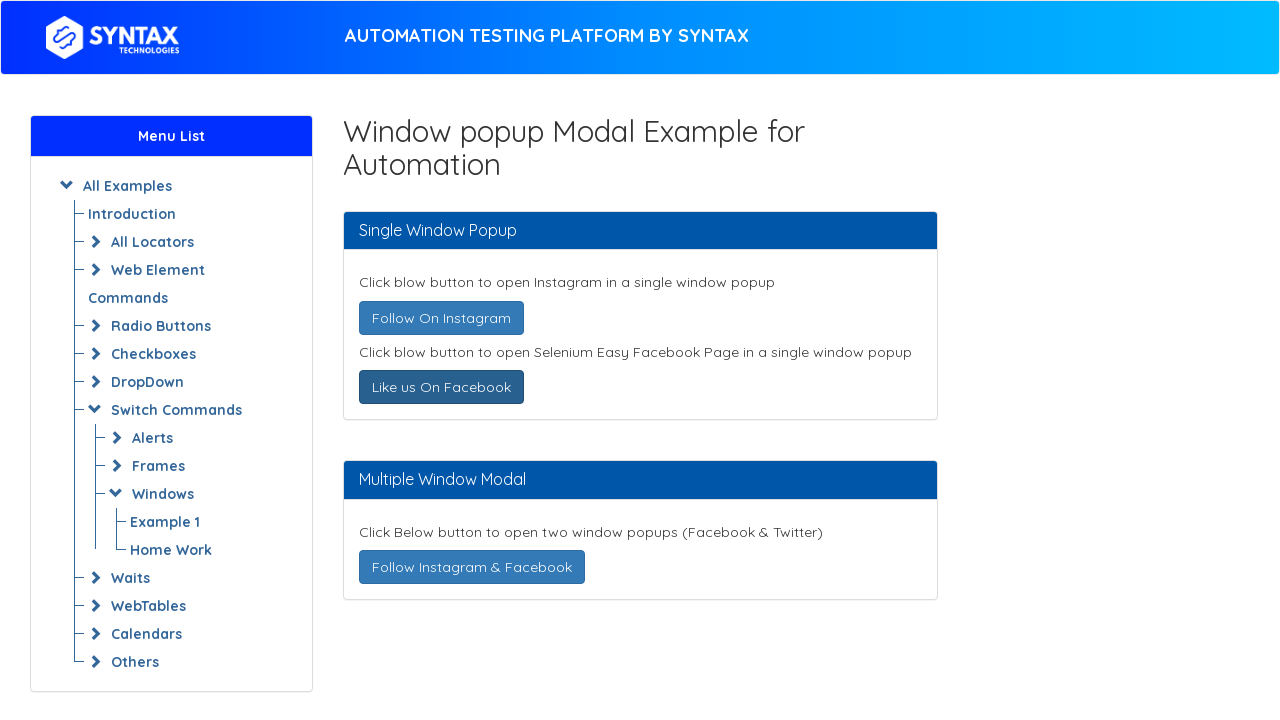

Clicked 'Follow Instagram & Facebook' button to open new windows at (472, 567) on text=Follow Instagram & Facebook
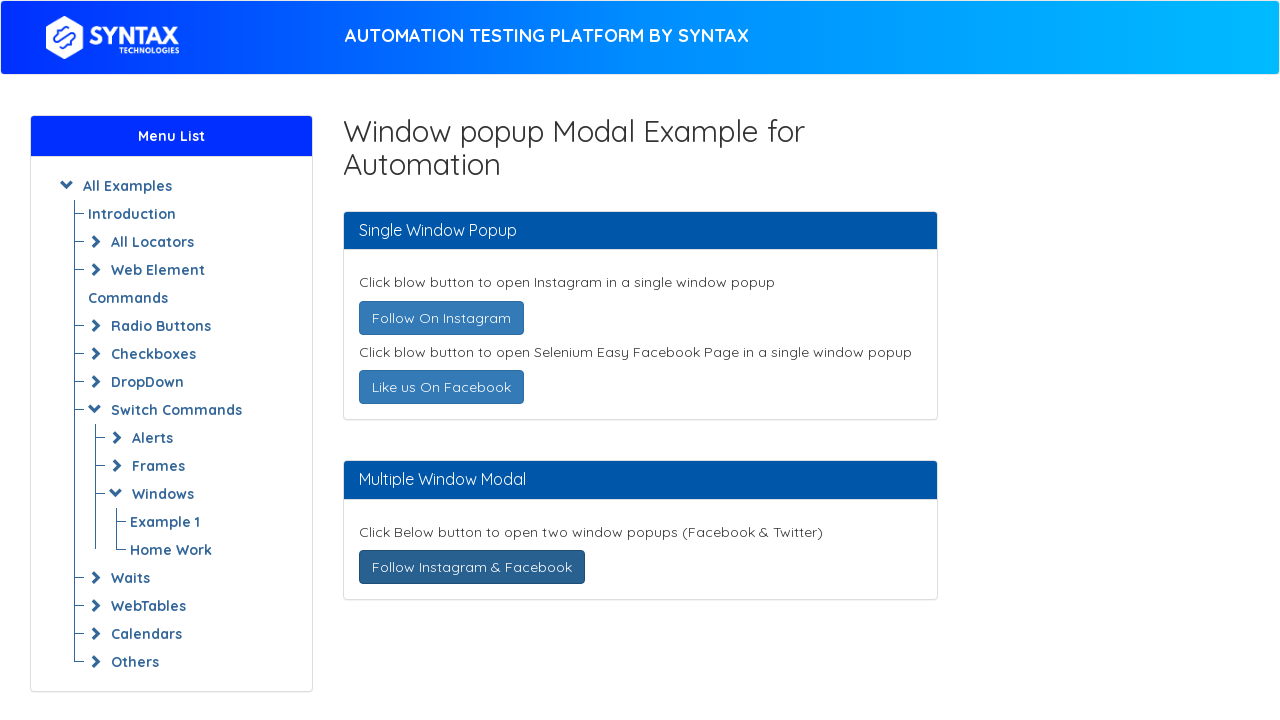

Waited for popup windows to fully load
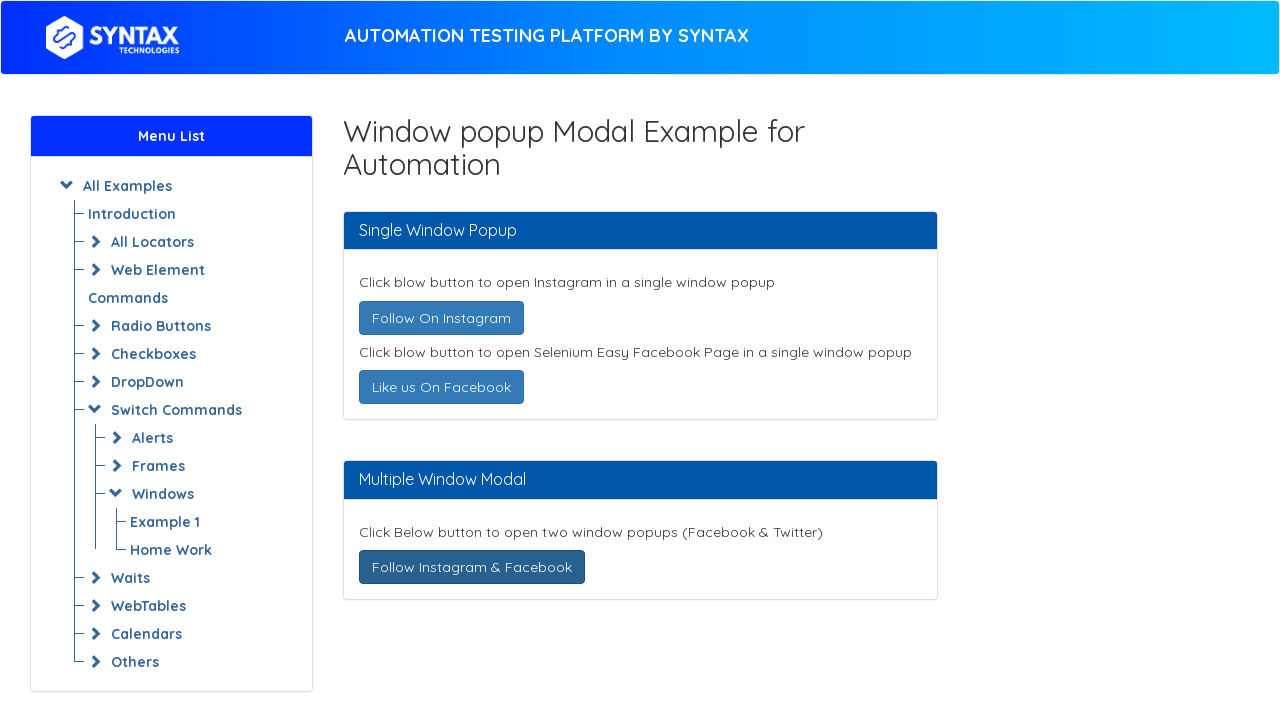

Retrieved all open windows/tabs from context - total count: 4
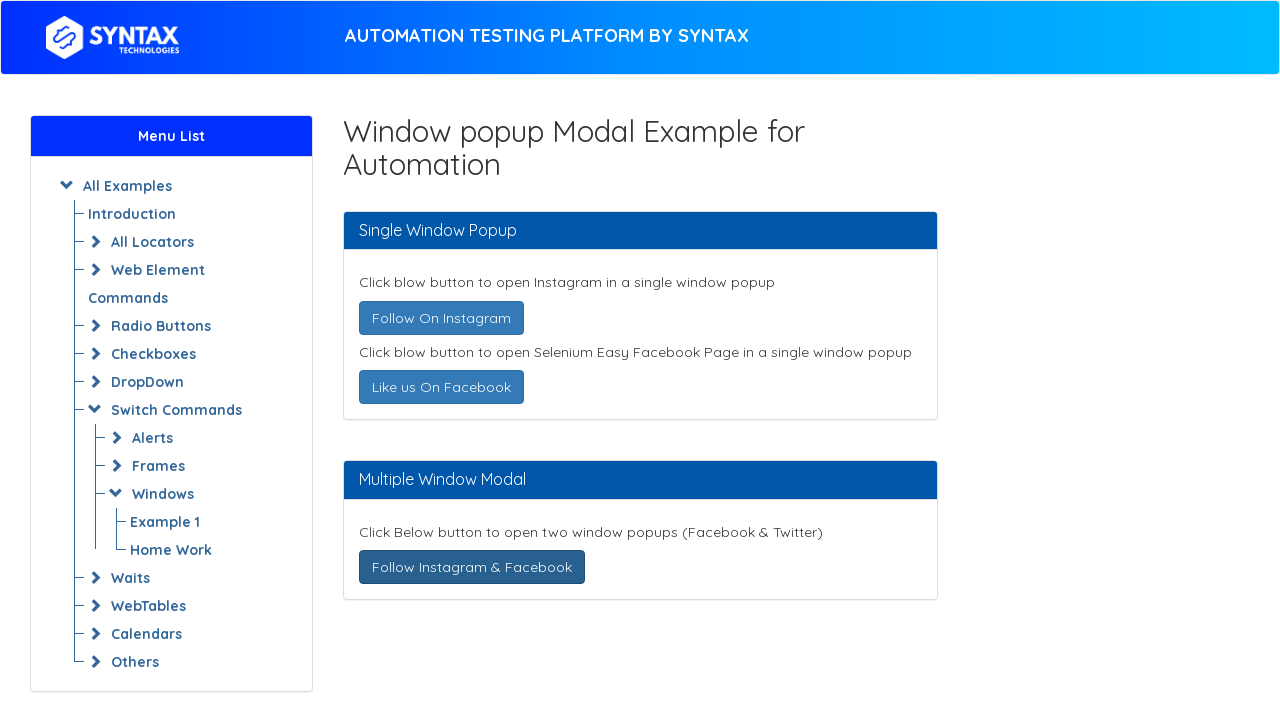

Brought popup window to focus
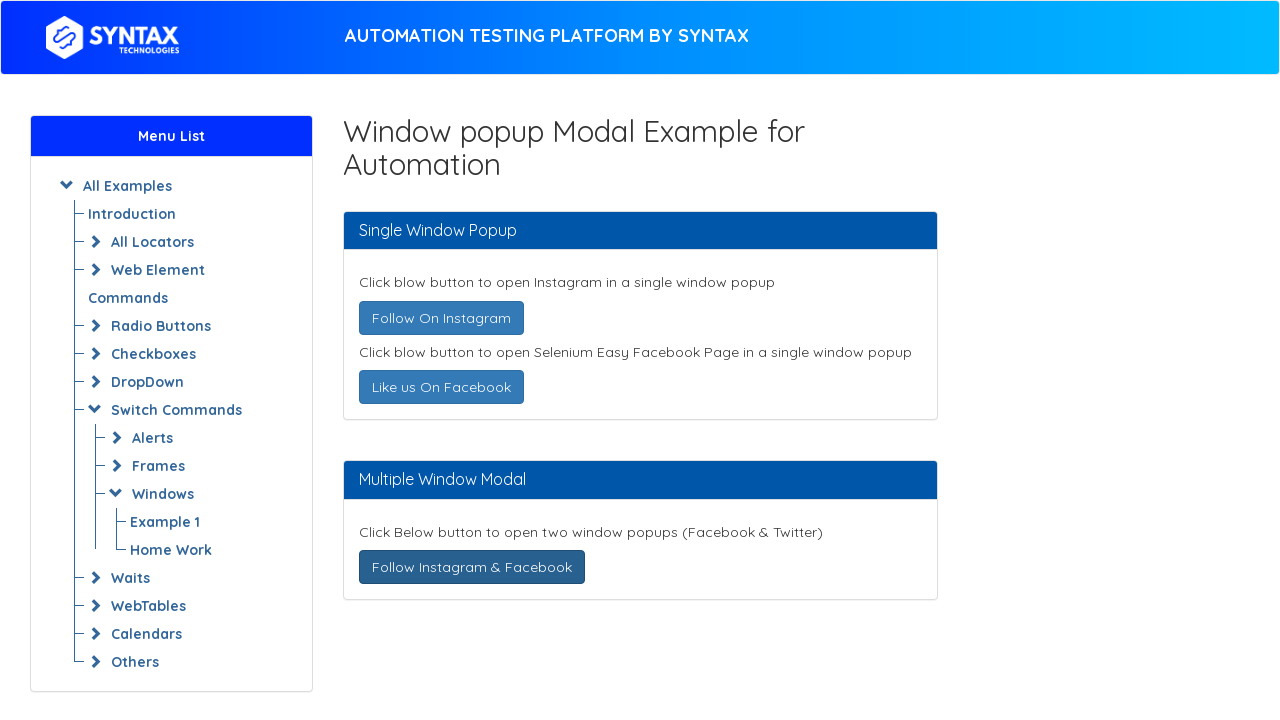

Retrieved popup window title: ''
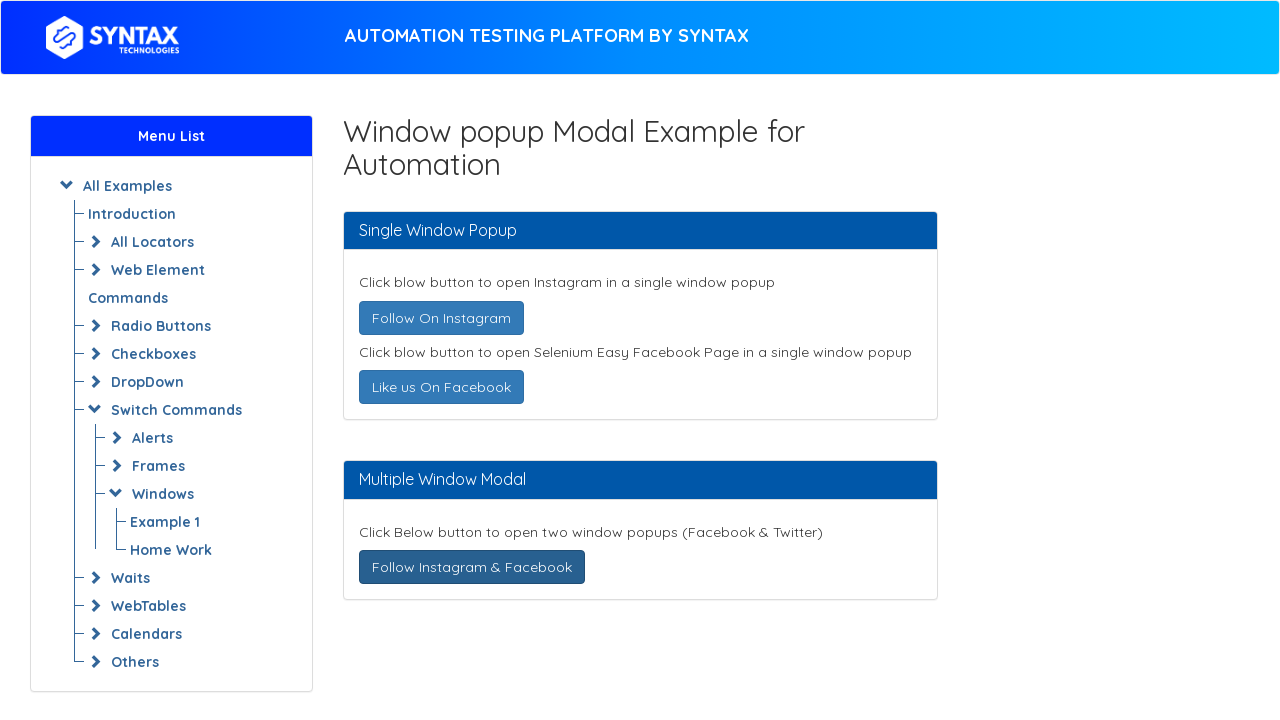

Closed popup window
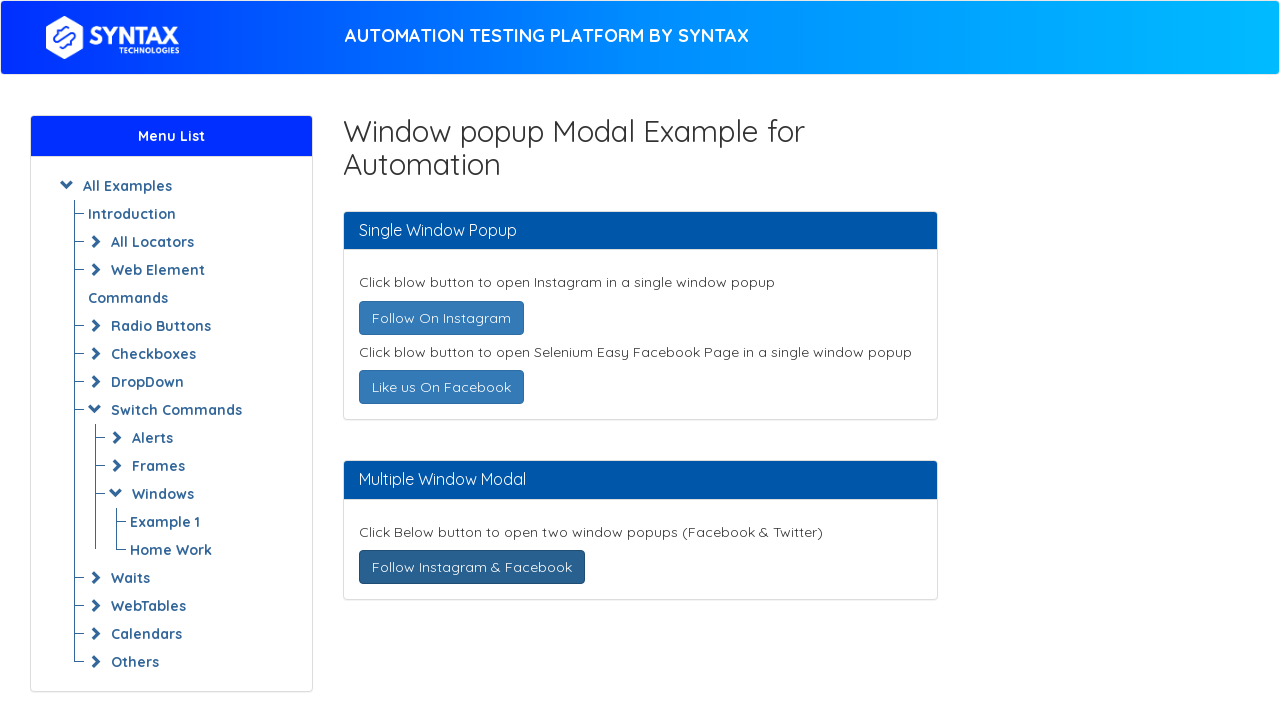

Brought popup window to focus
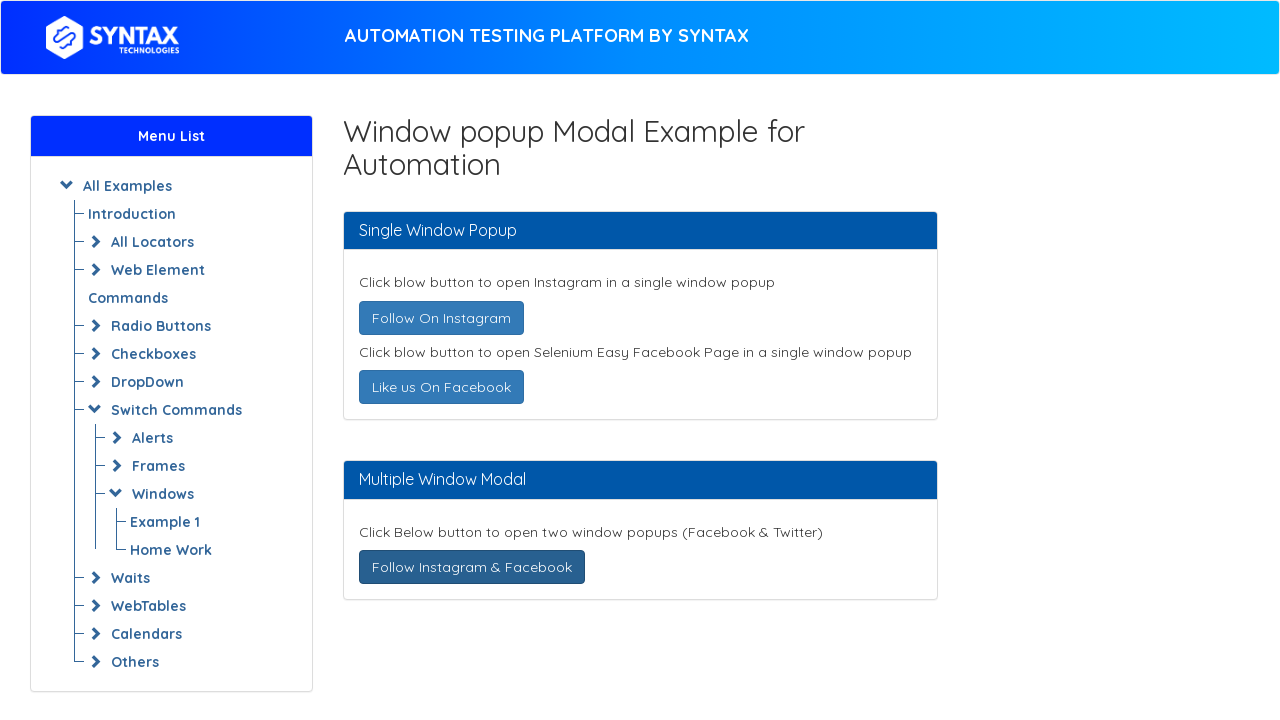

Retrieved popup window title: ''
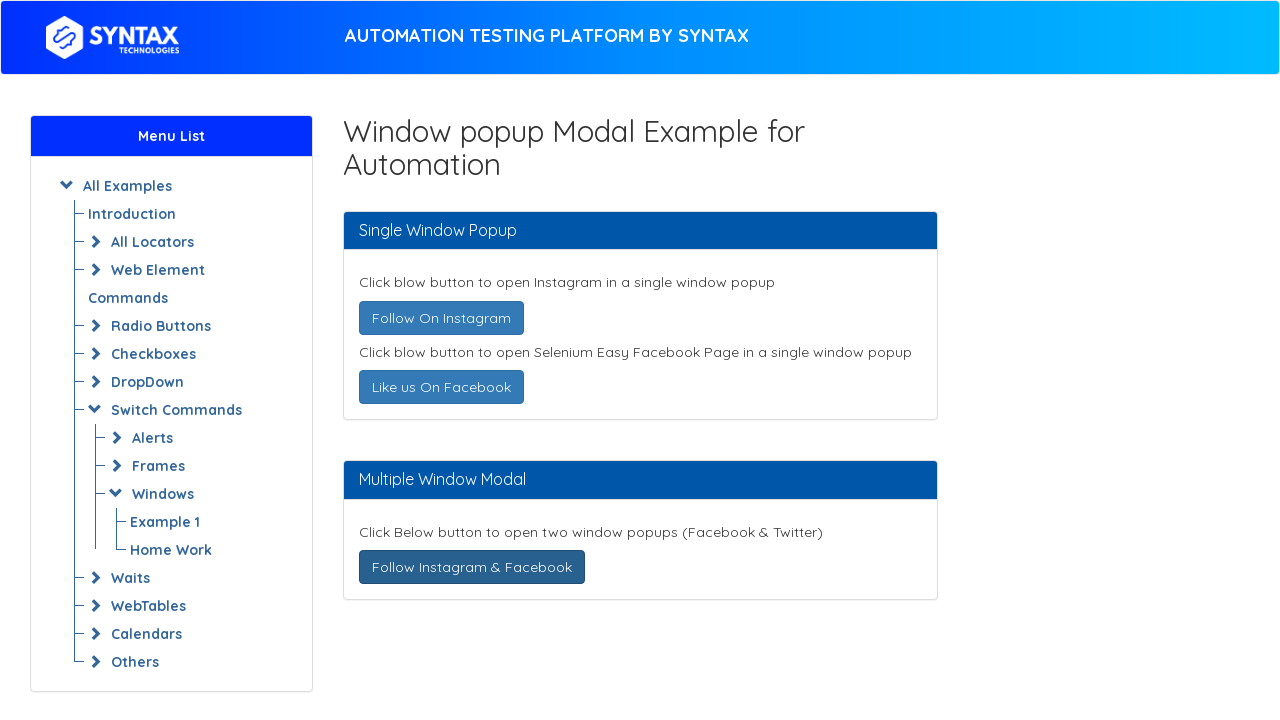

Closed popup window
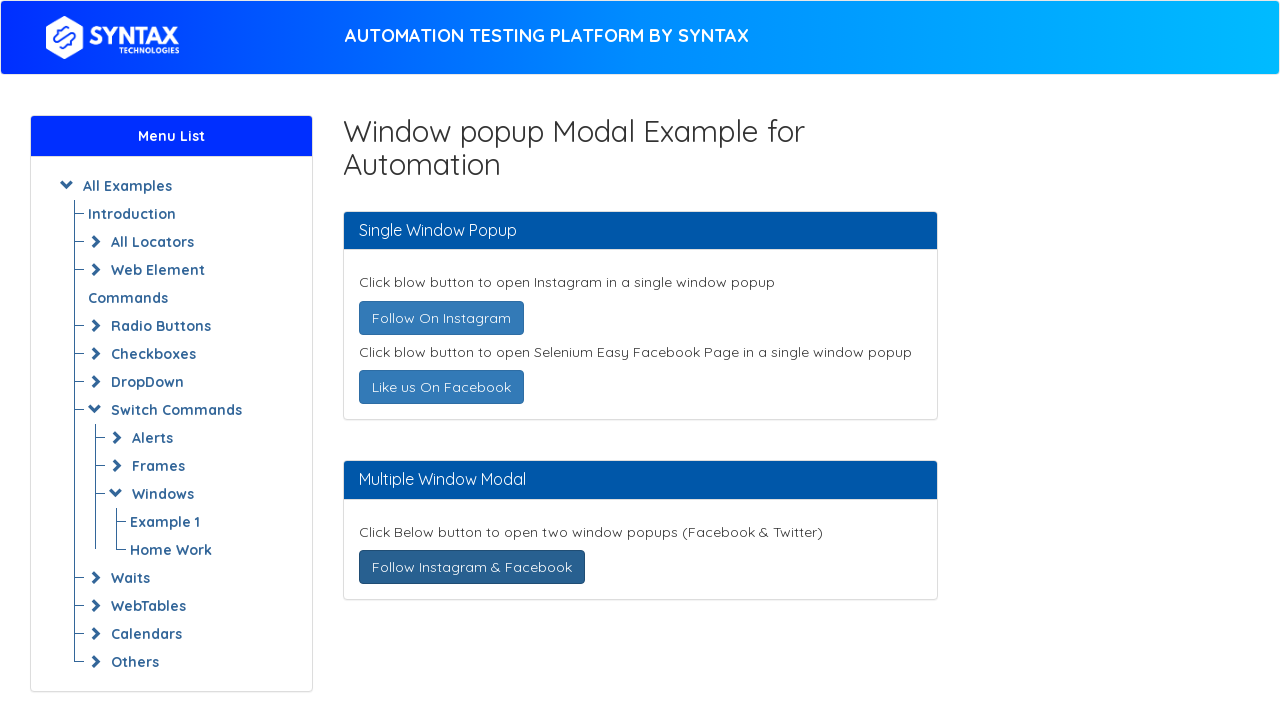

Brought popup window to focus
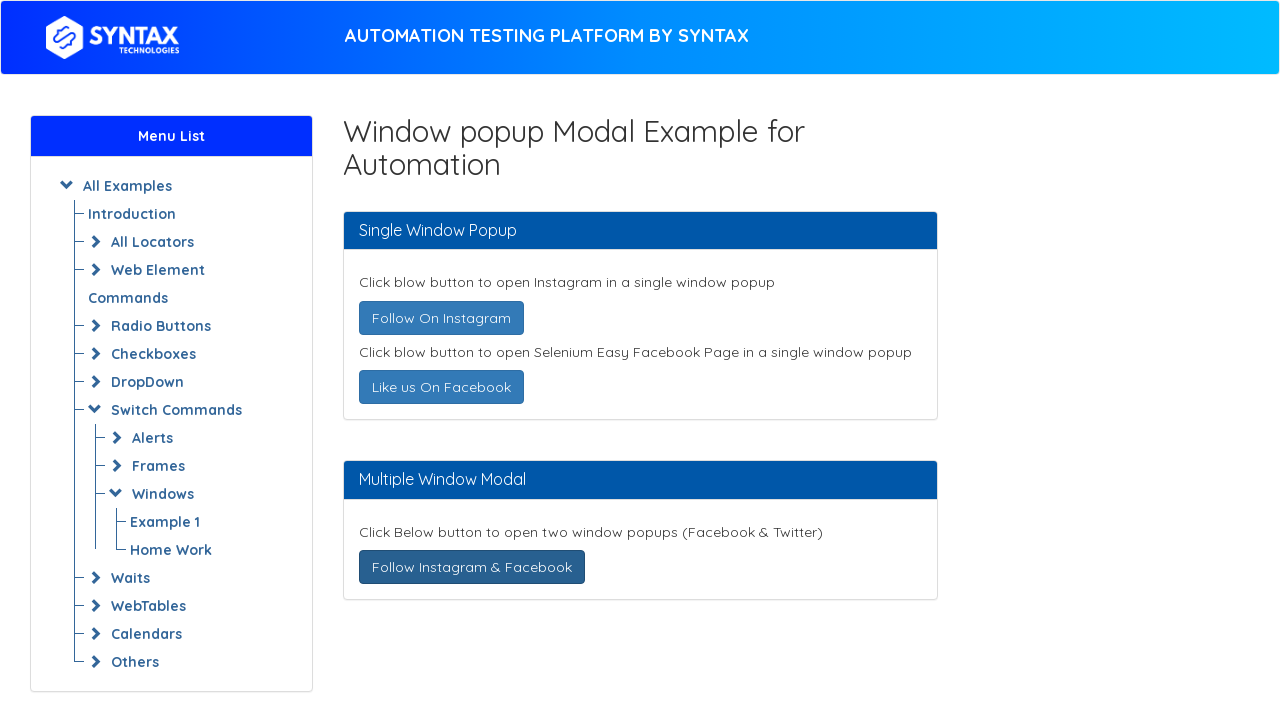

Retrieved popup window title: ''
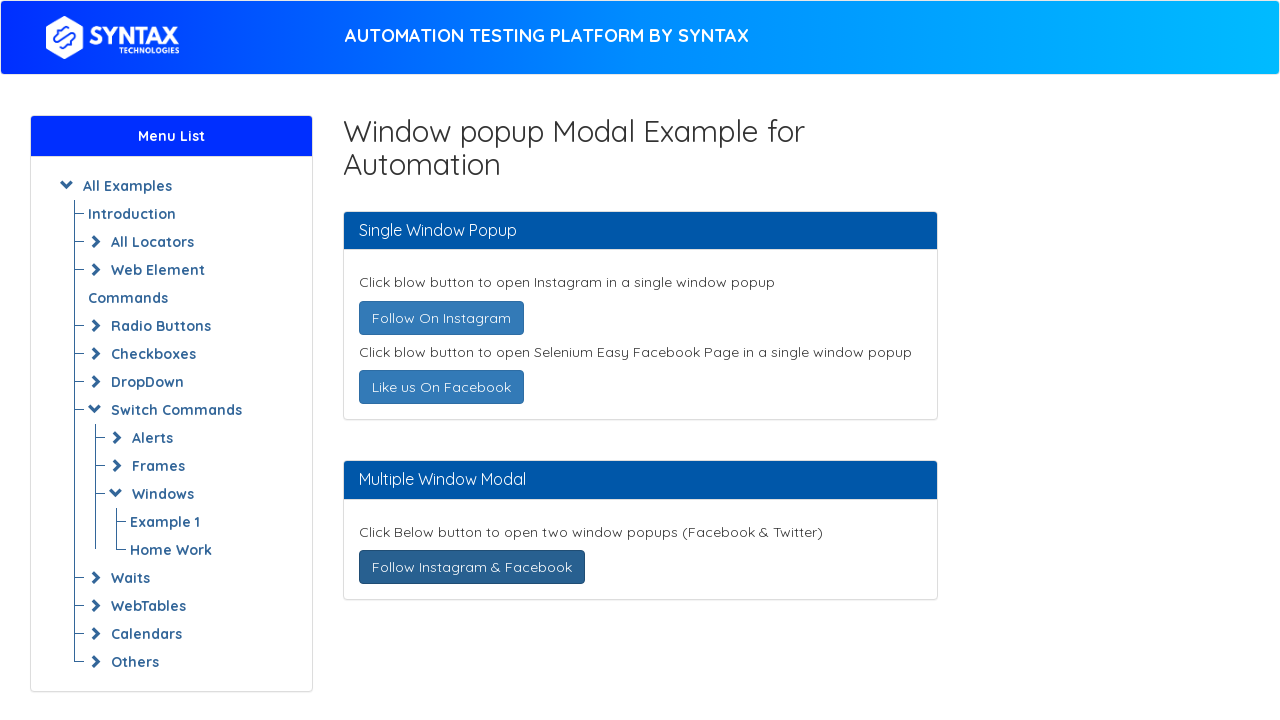

Closed popup window
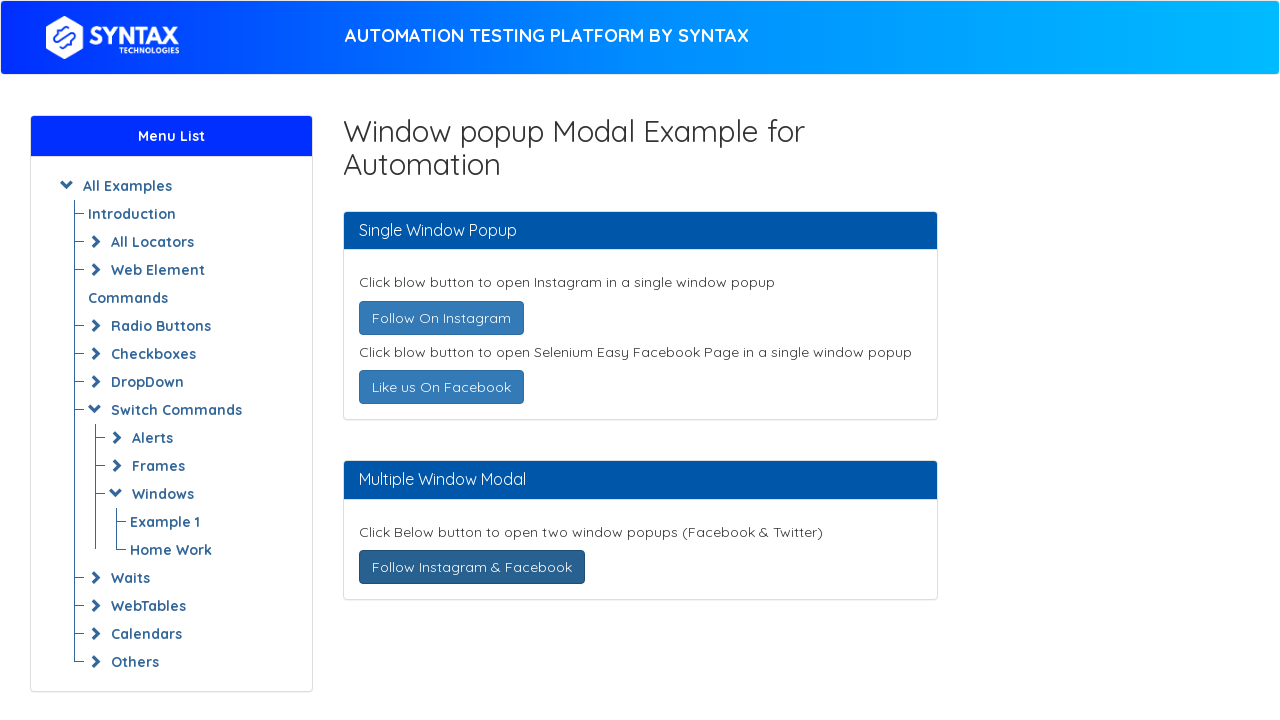

Switched back to main window
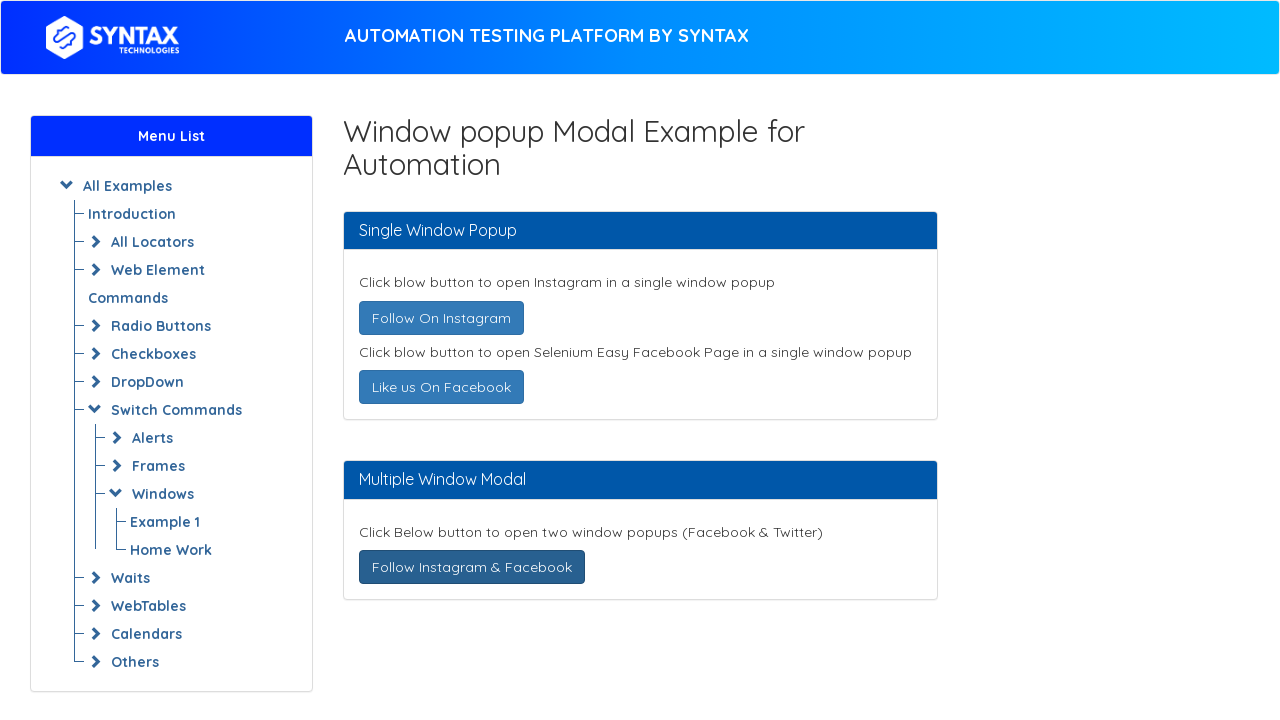

Clicked 'Follow On Instagram' button again on main window at (441, 318) on text=Follow On Instagram
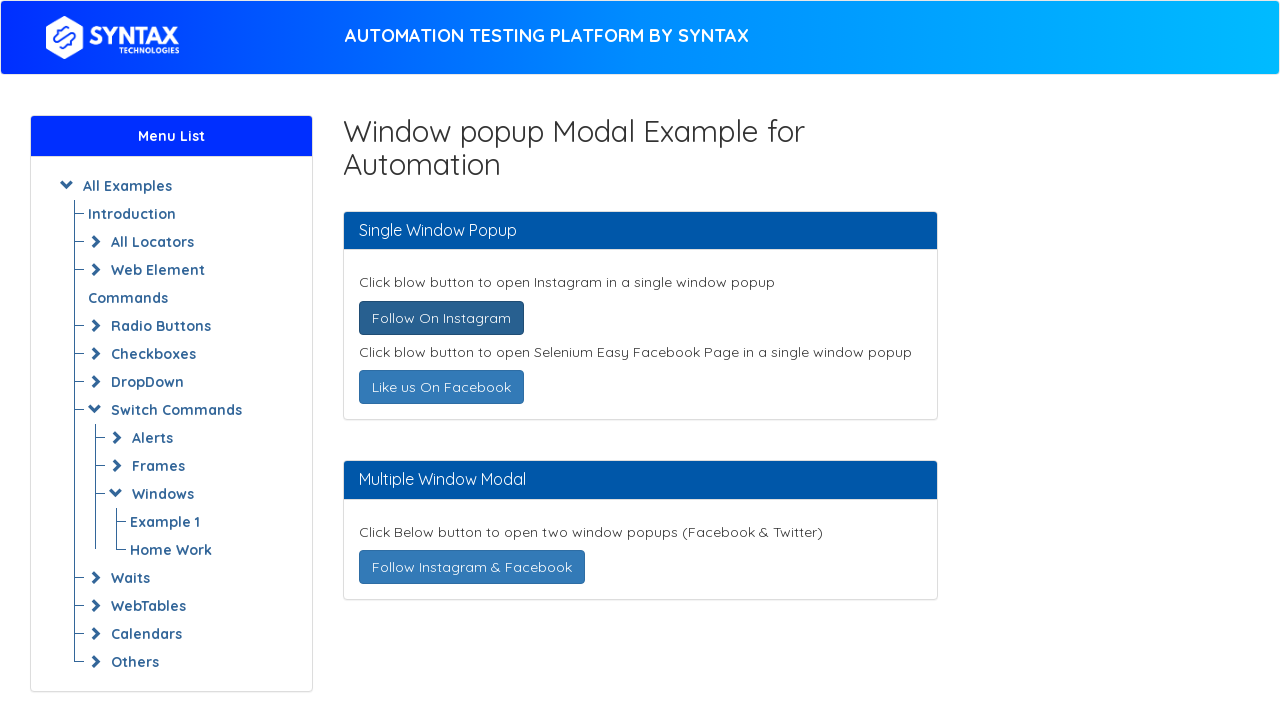

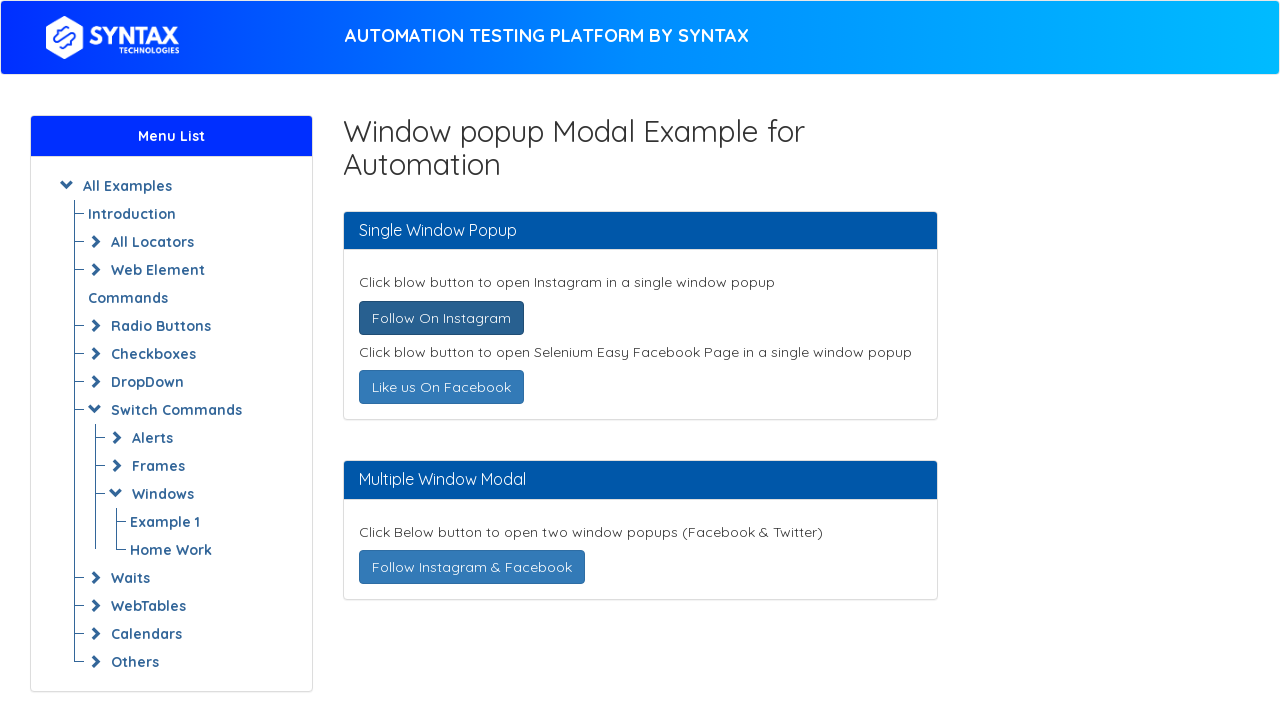